Tests dropdown selection by selecting multiple options sequentially from a dropdown menu

Starting URL: https://the-internet.herokuapp.com/dropdown

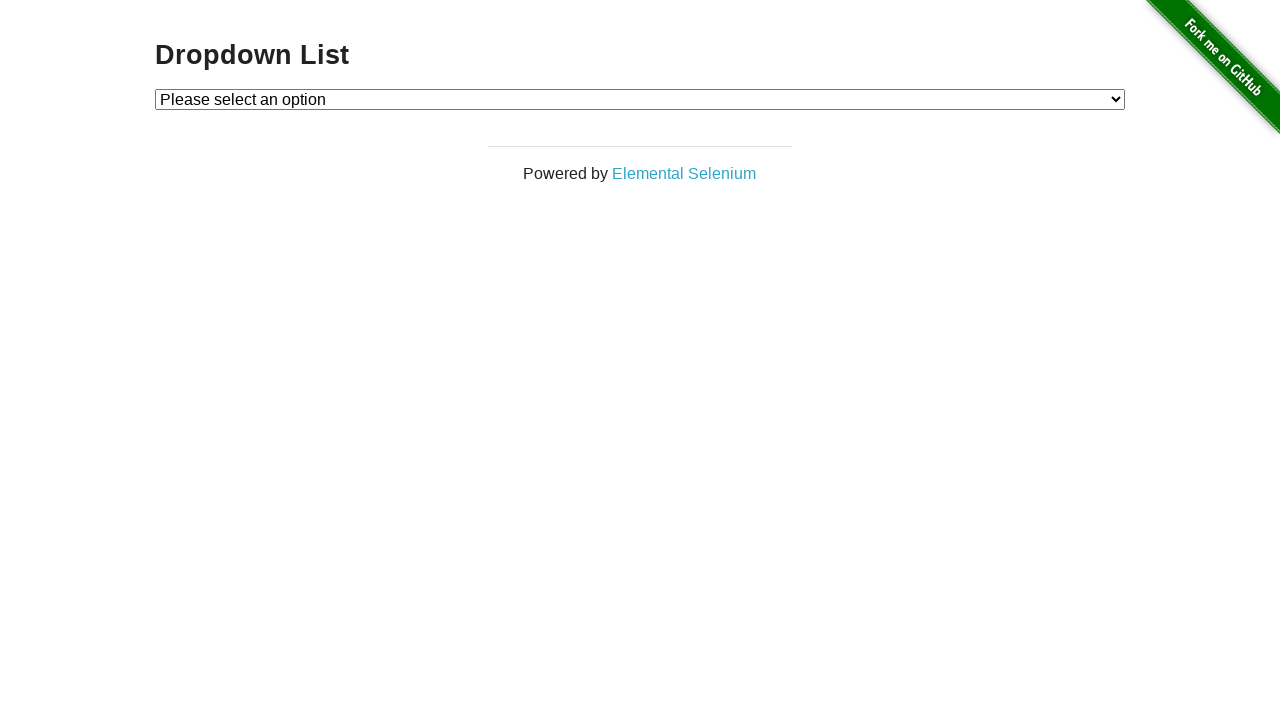

Waited for heading to load on dropdown page
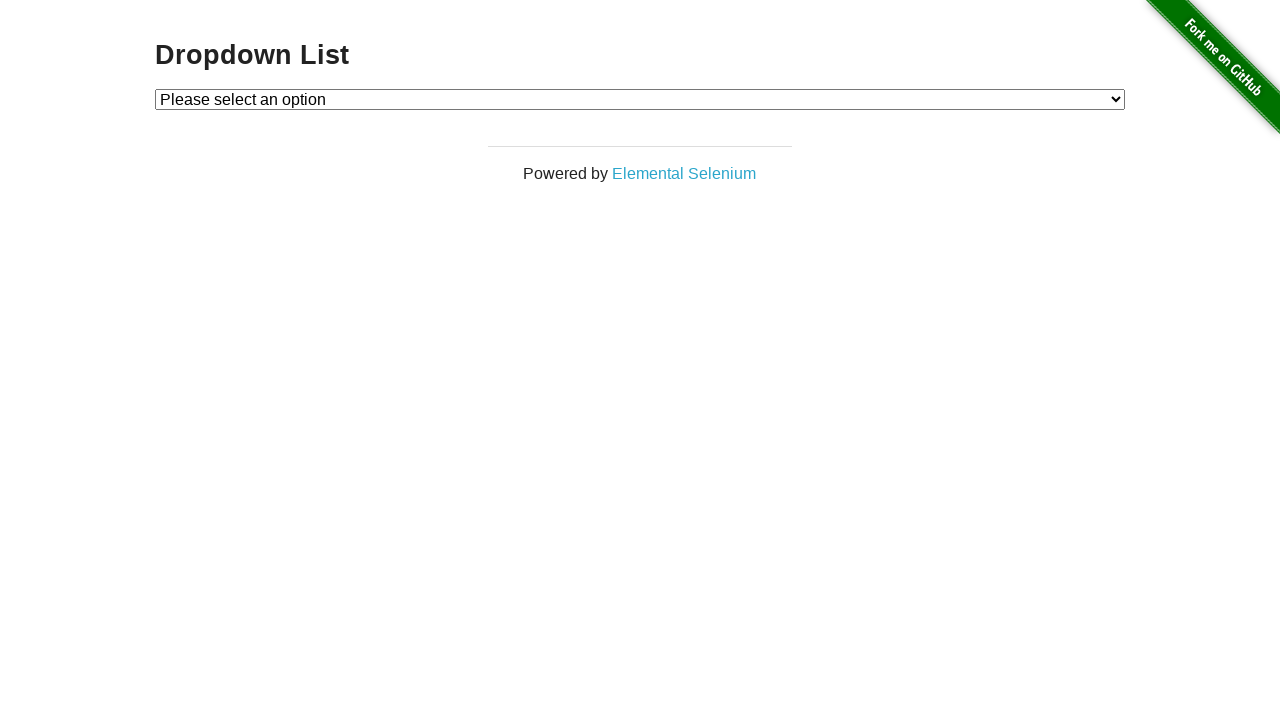

Selected Option 1 from dropdown menu on #dropdown
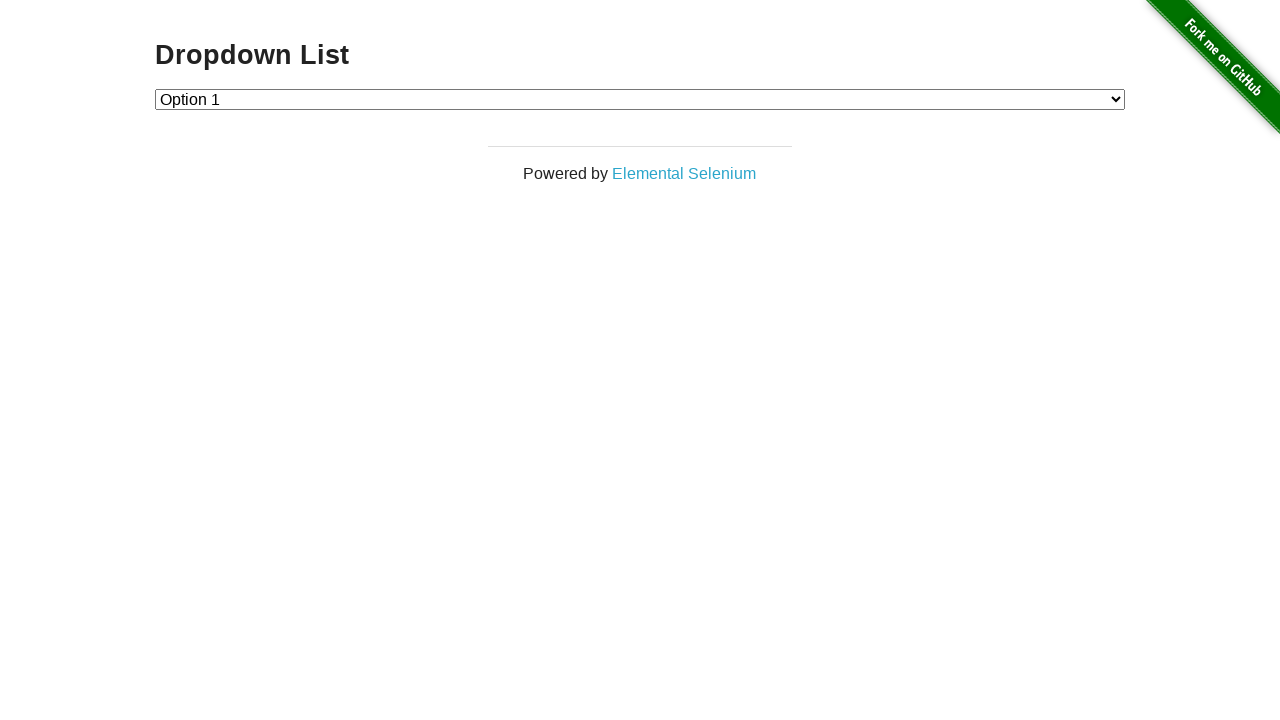

Selected Option 2 from dropdown menu on #dropdown
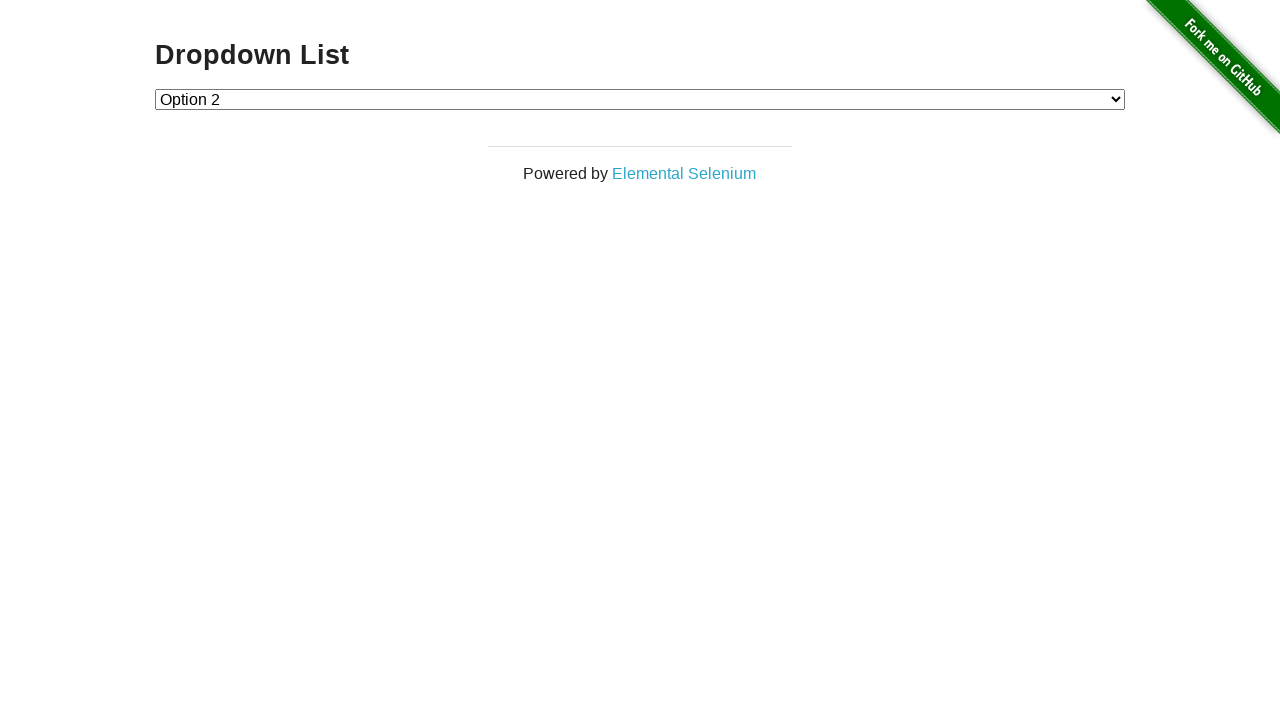

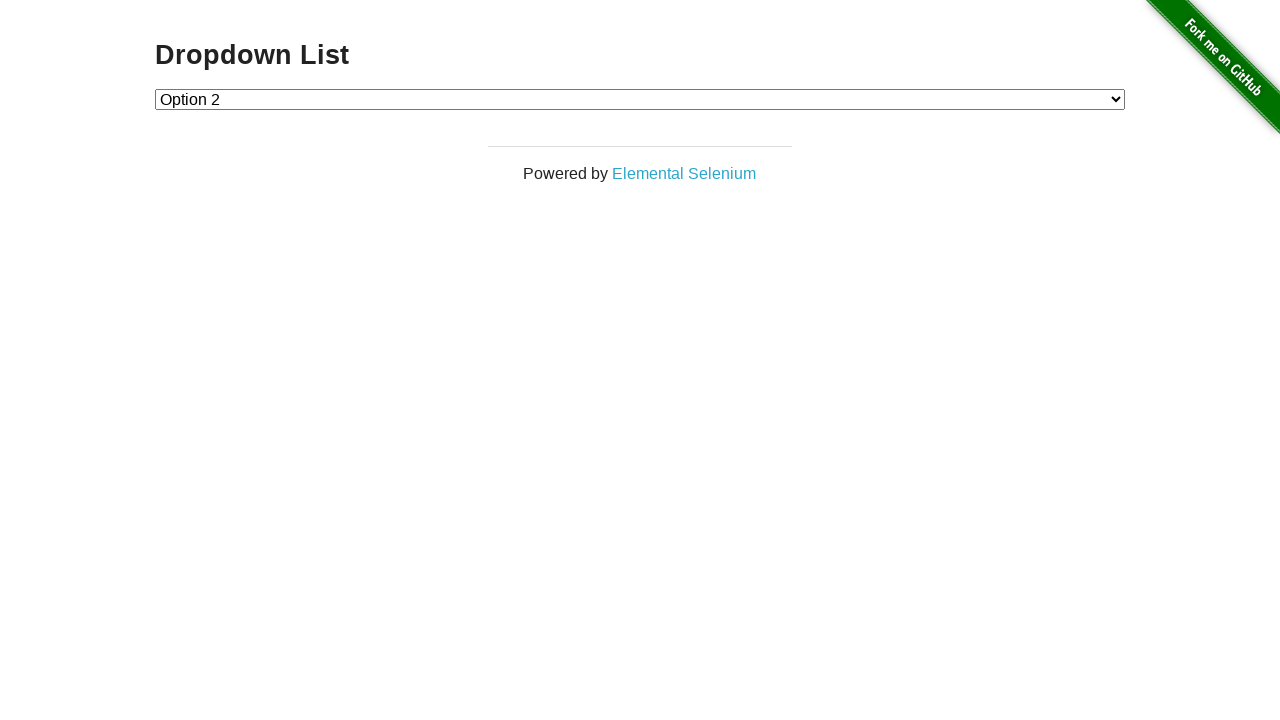